Tests a web form by filling a text input field with text and clicking the submit button, then verifying the success message is displayed

Starting URL: https://www.selenium.dev/selenium/web/web-form.html

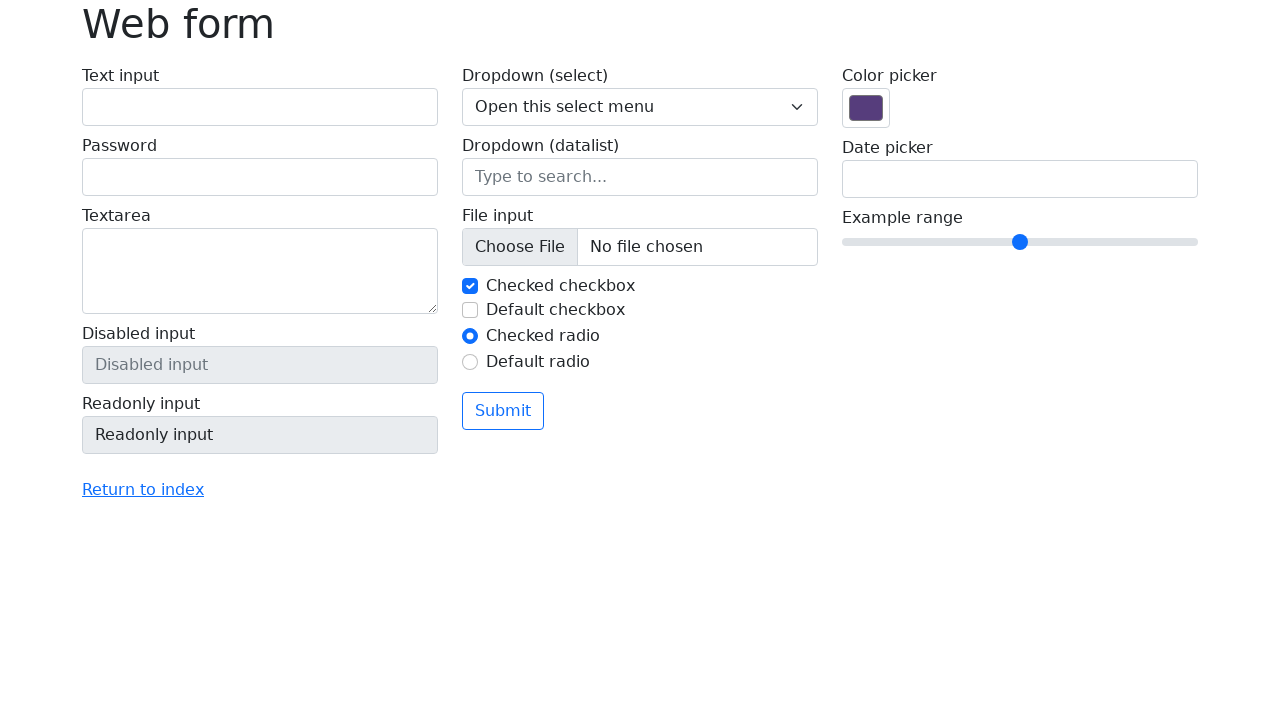

Verified page title is 'Web form'
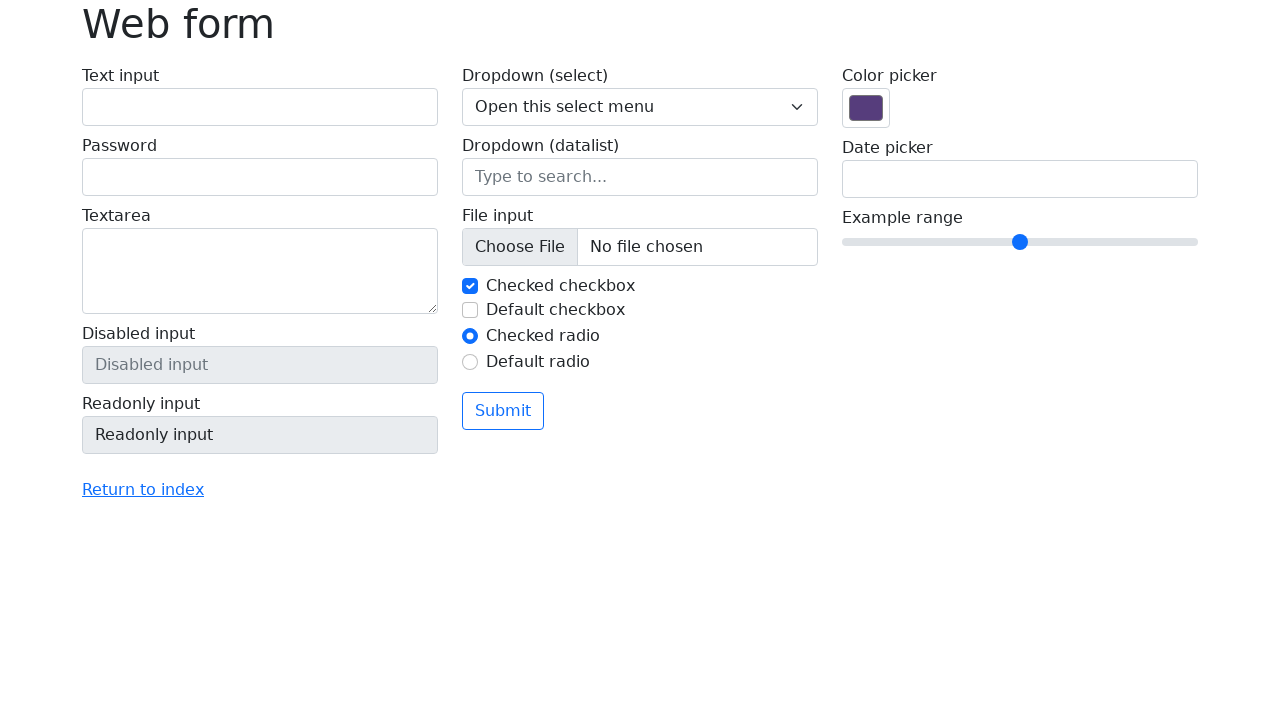

Filled text input field with 'Selenium' on input[name='my-text']
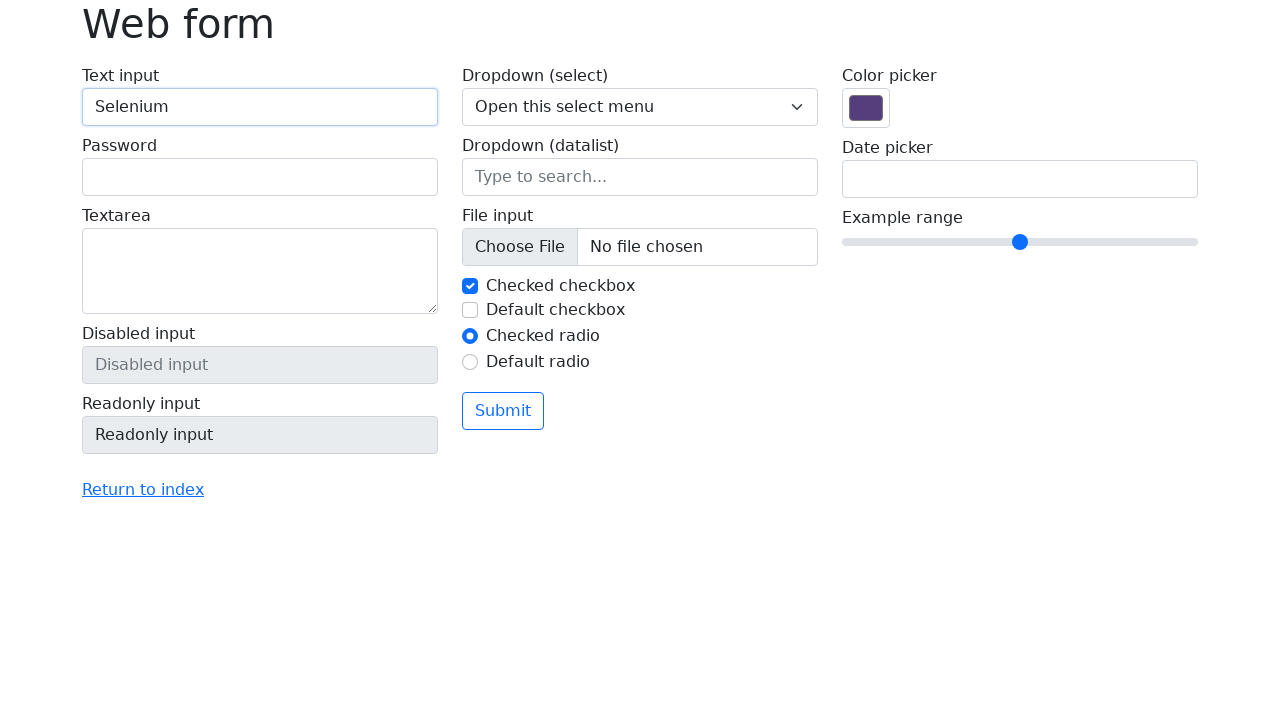

Clicked the submit button at (503, 411) on button
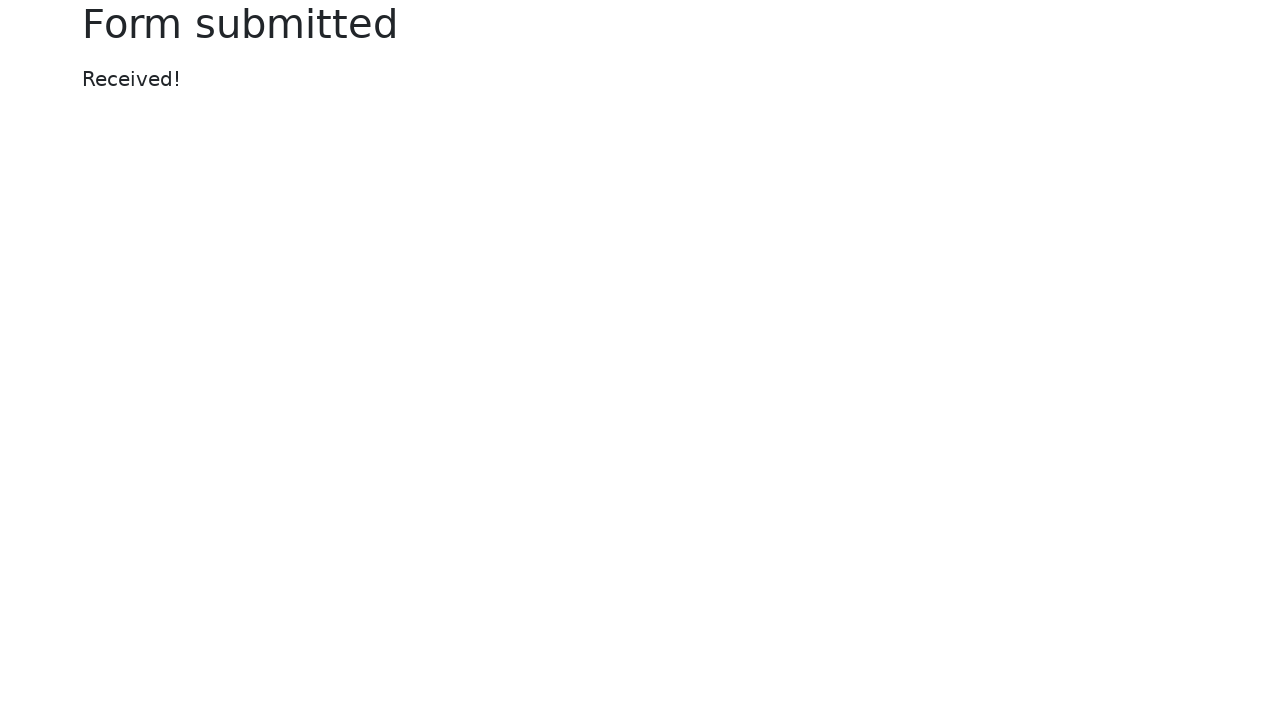

Success message element is visible
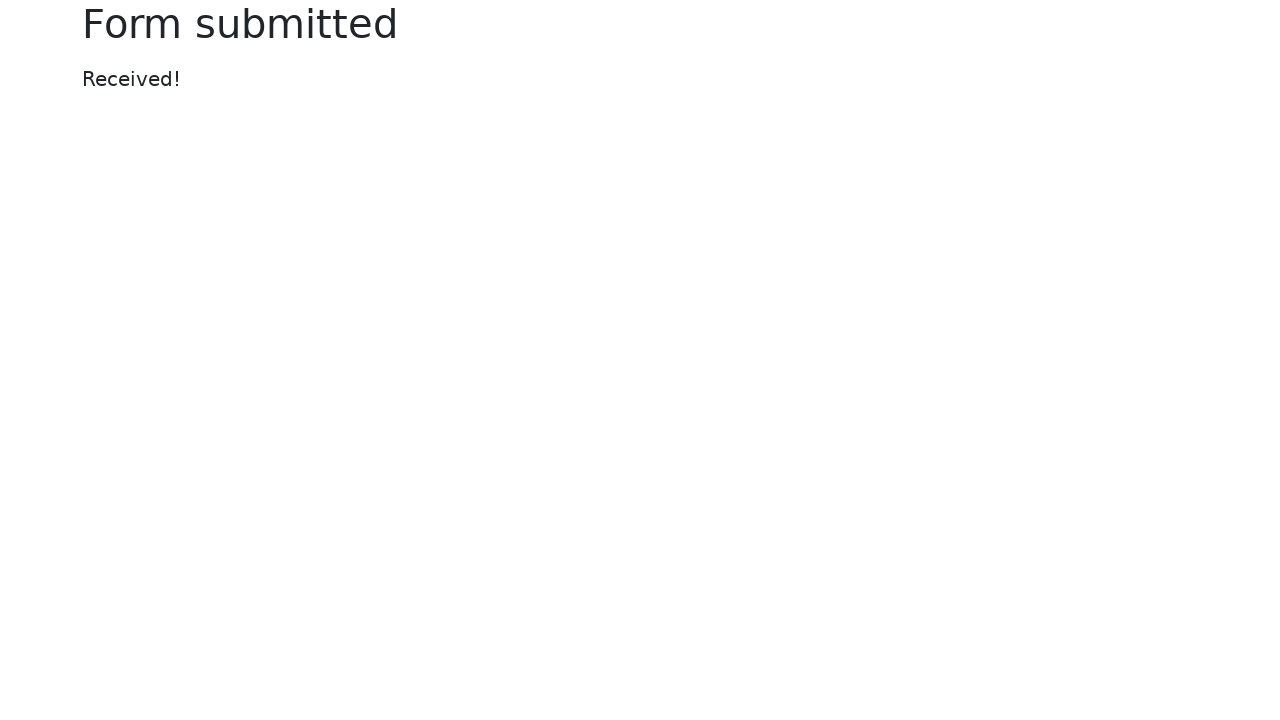

Verified success message text is 'Received!'
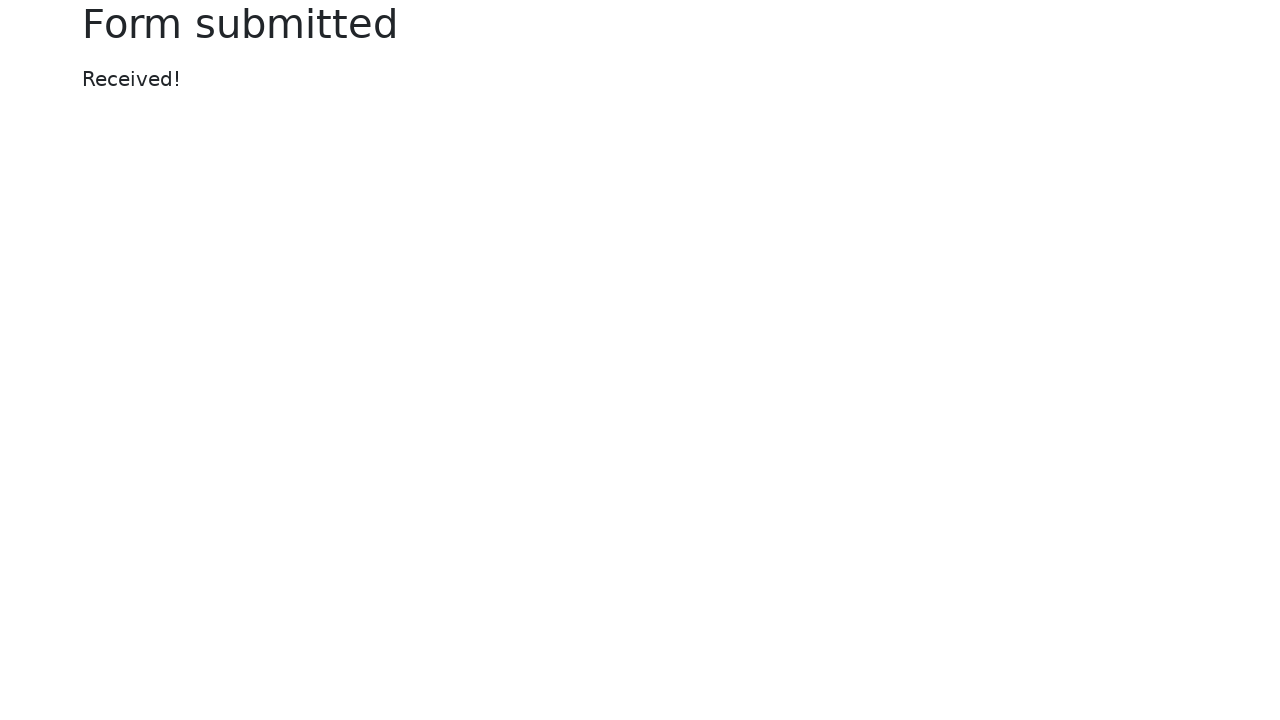

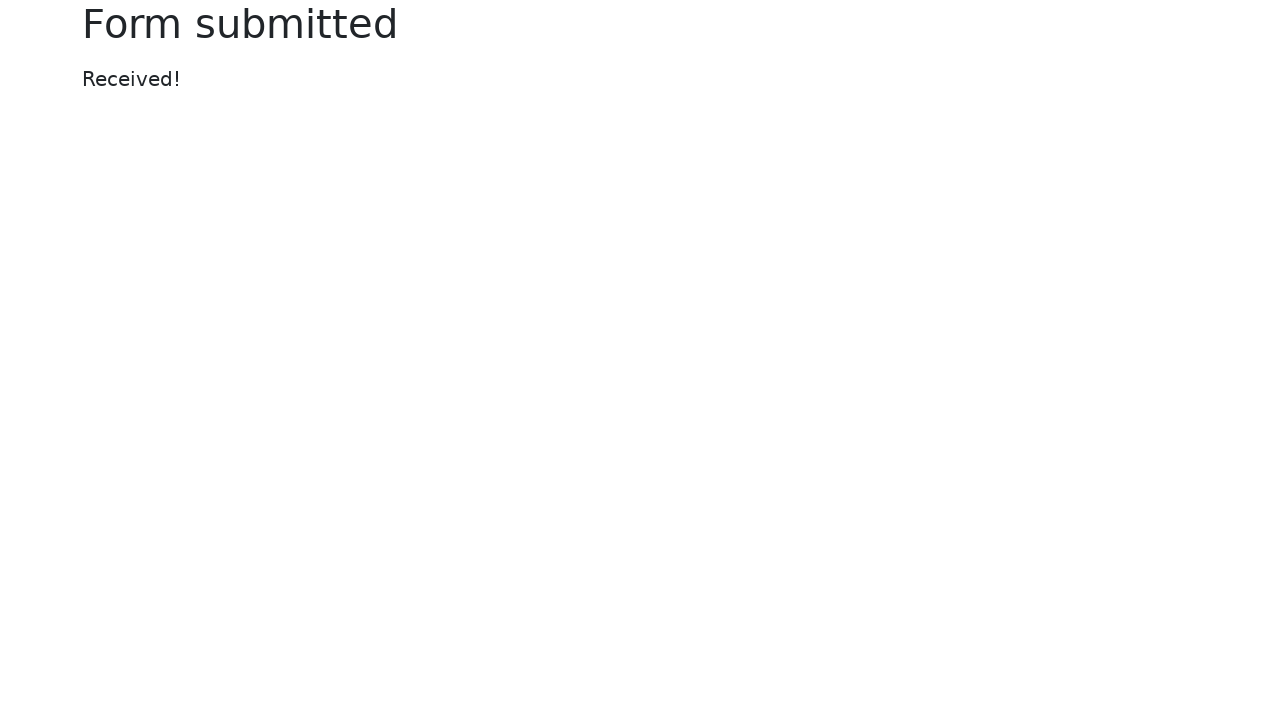